Tests drag and drop functionality on jQuery UI demo page by dragging an element into a droppable area, then navigates to the Dialog section

Starting URL: https://jqueryui.com/droppable/

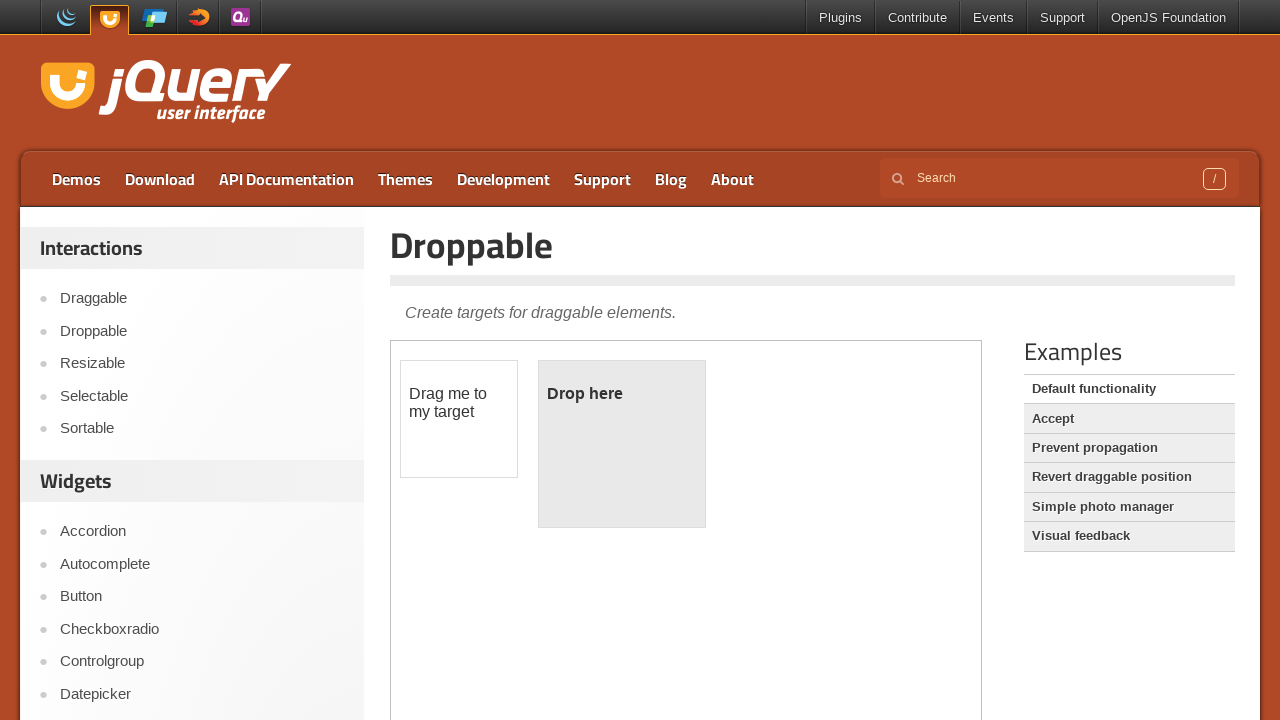

Located the first iframe containing the drag and drop demo
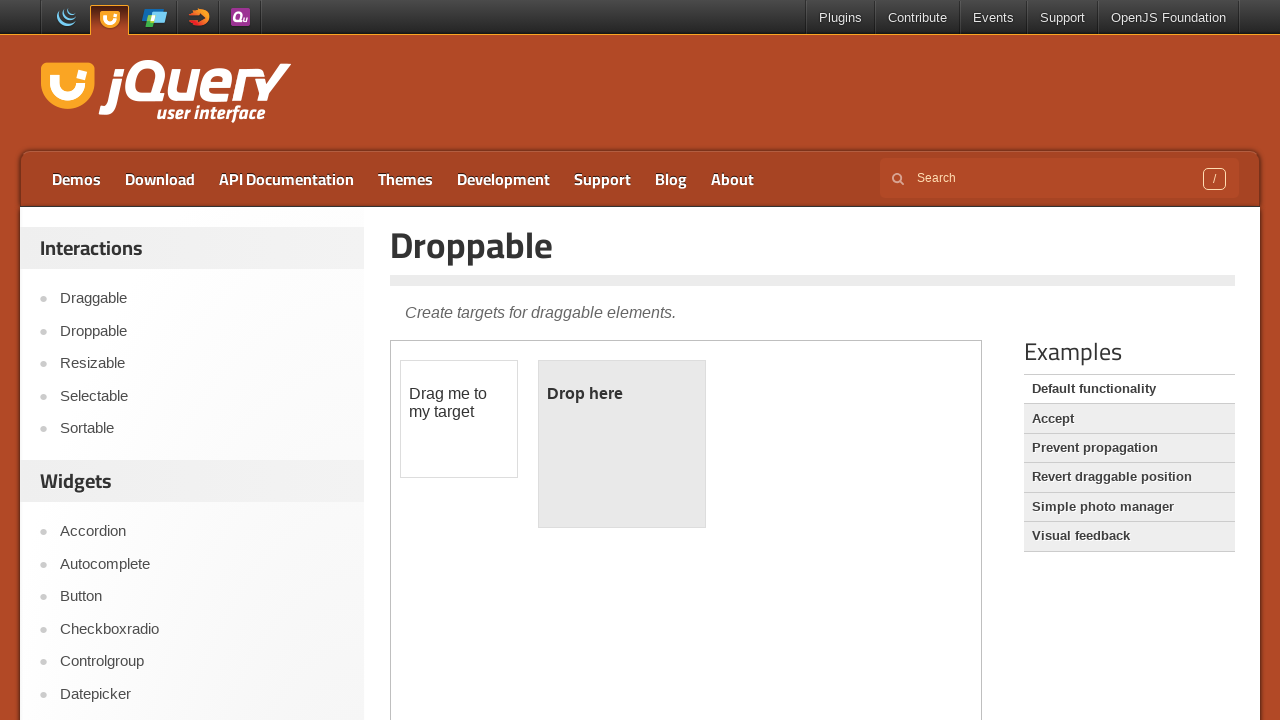

Located the draggable element with id 'draggable'
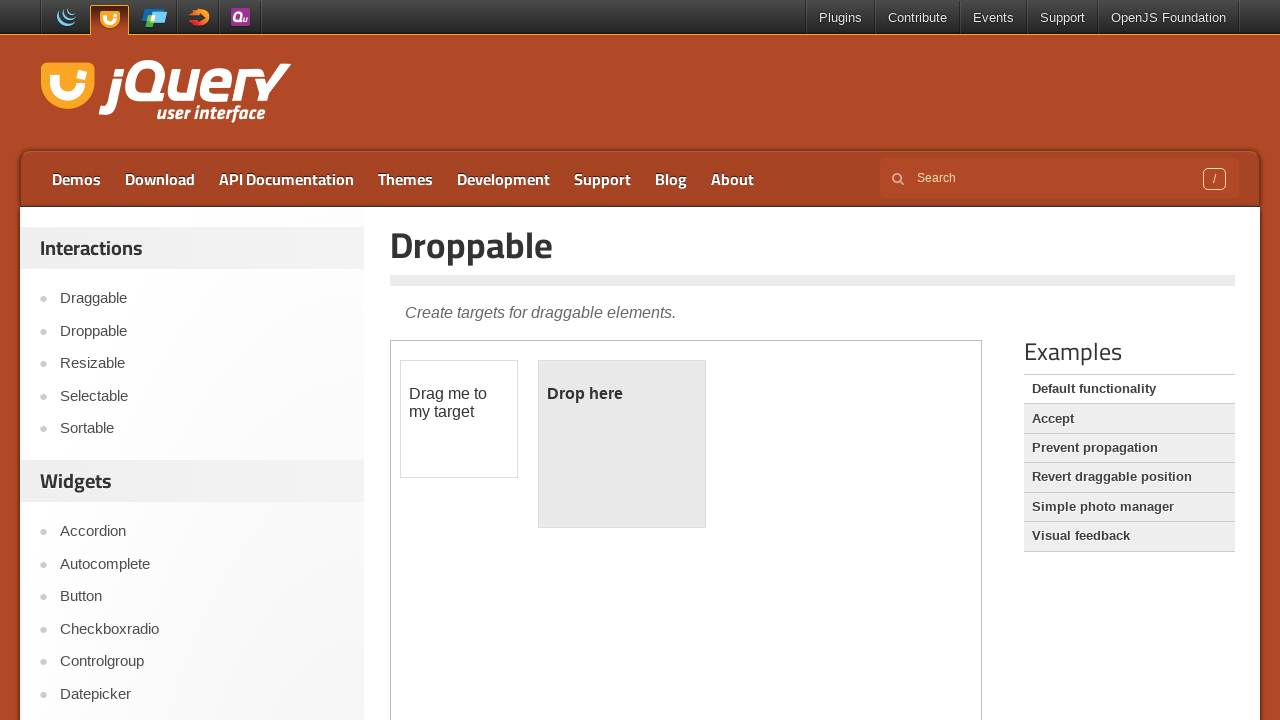

Located the droppable element with id 'droppable'
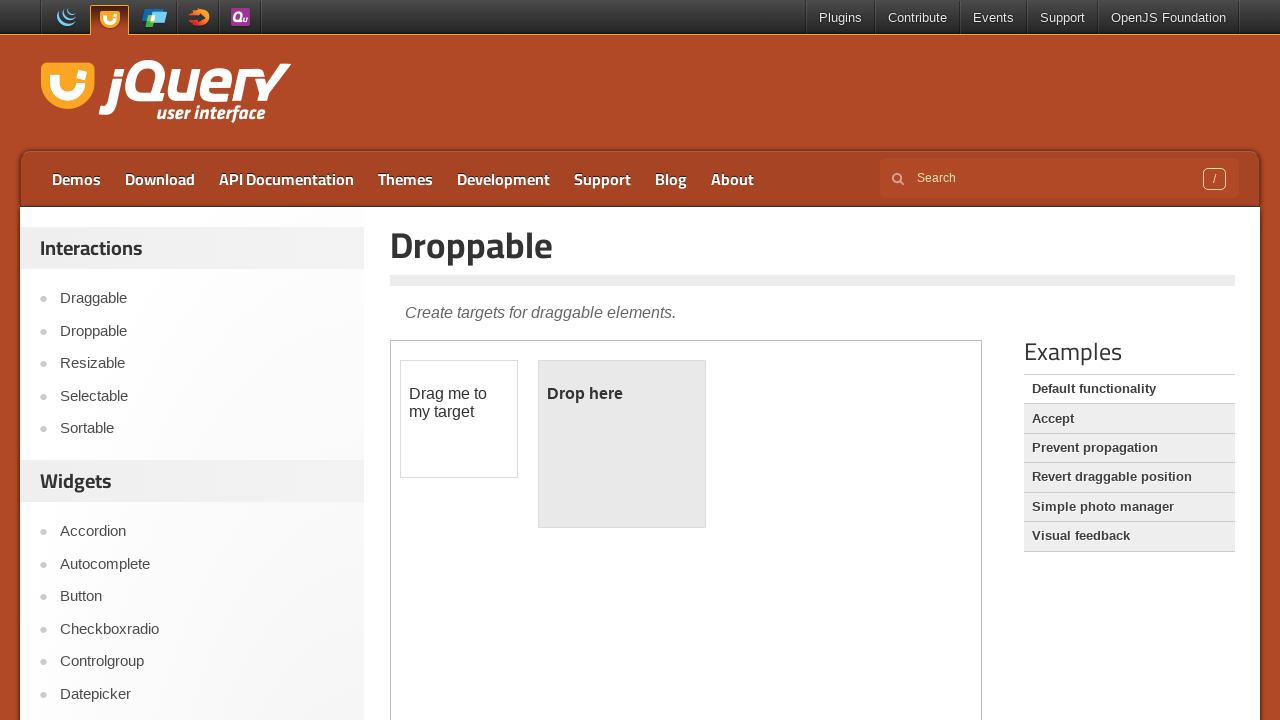

Dragged draggable element into the droppable area at (622, 444)
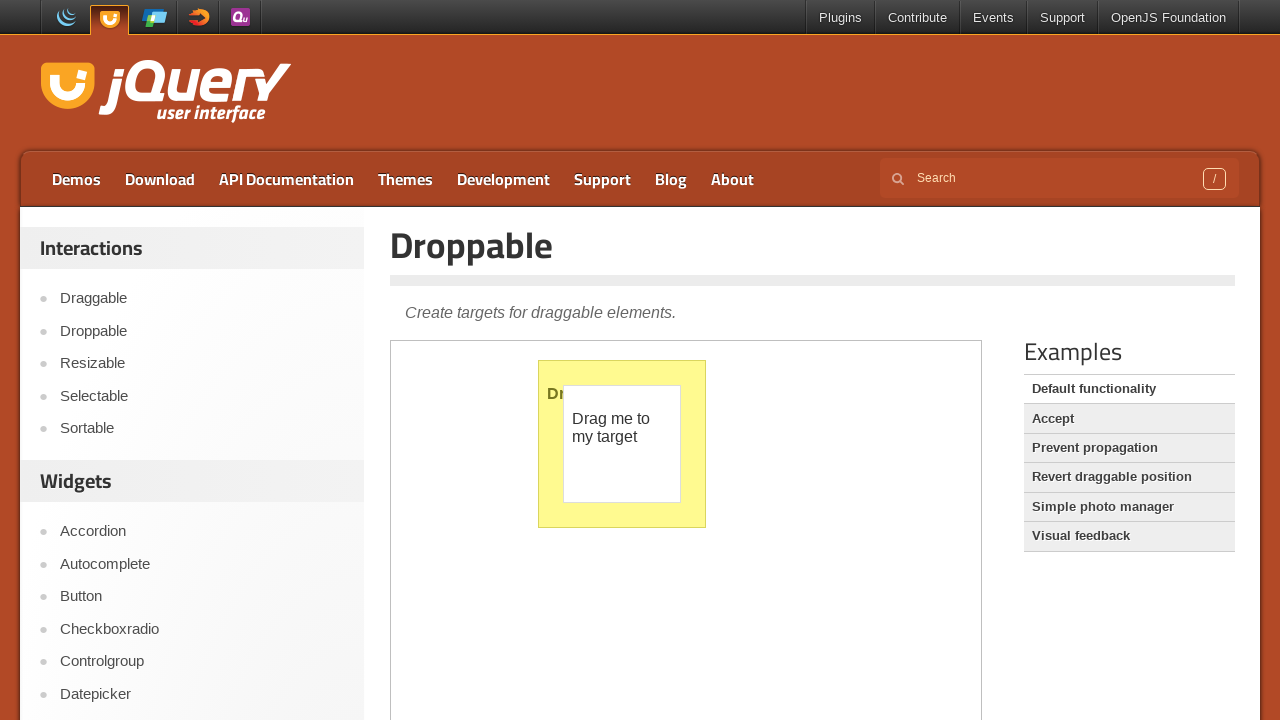

Clicked on Dialog link to navigate to the dialog section at (202, 709) on a:text('Dialog')
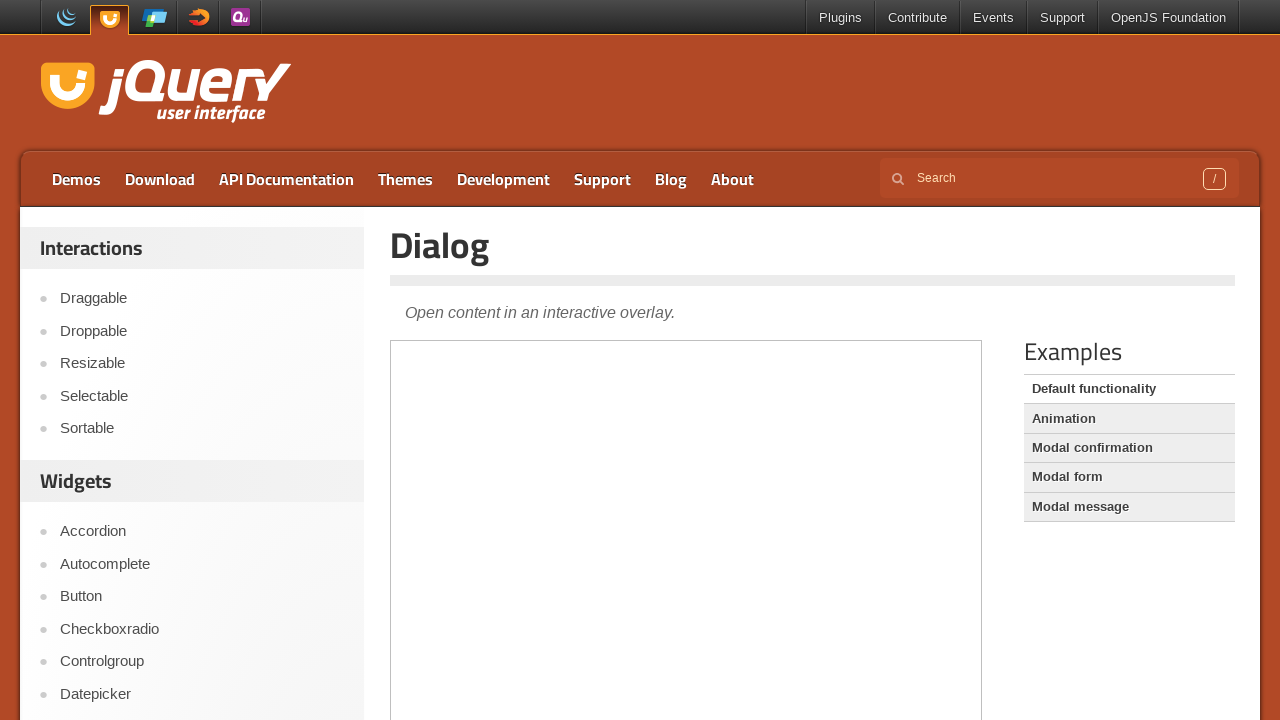

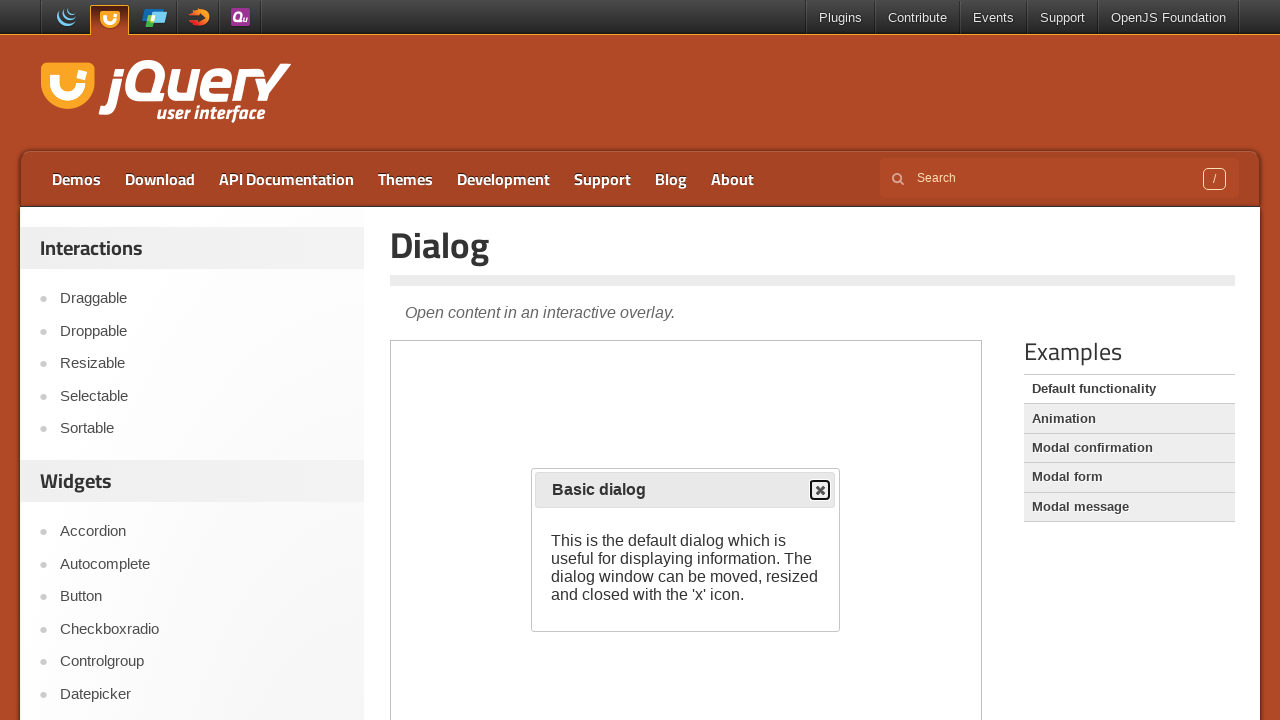